Tests a slow calculator web application by setting a delay, performing an addition operation (7 + 8), and verifying the result equals 15

Starting URL: https://bonigarcia.dev/selenium-webdriver-java/slow-calculator.html

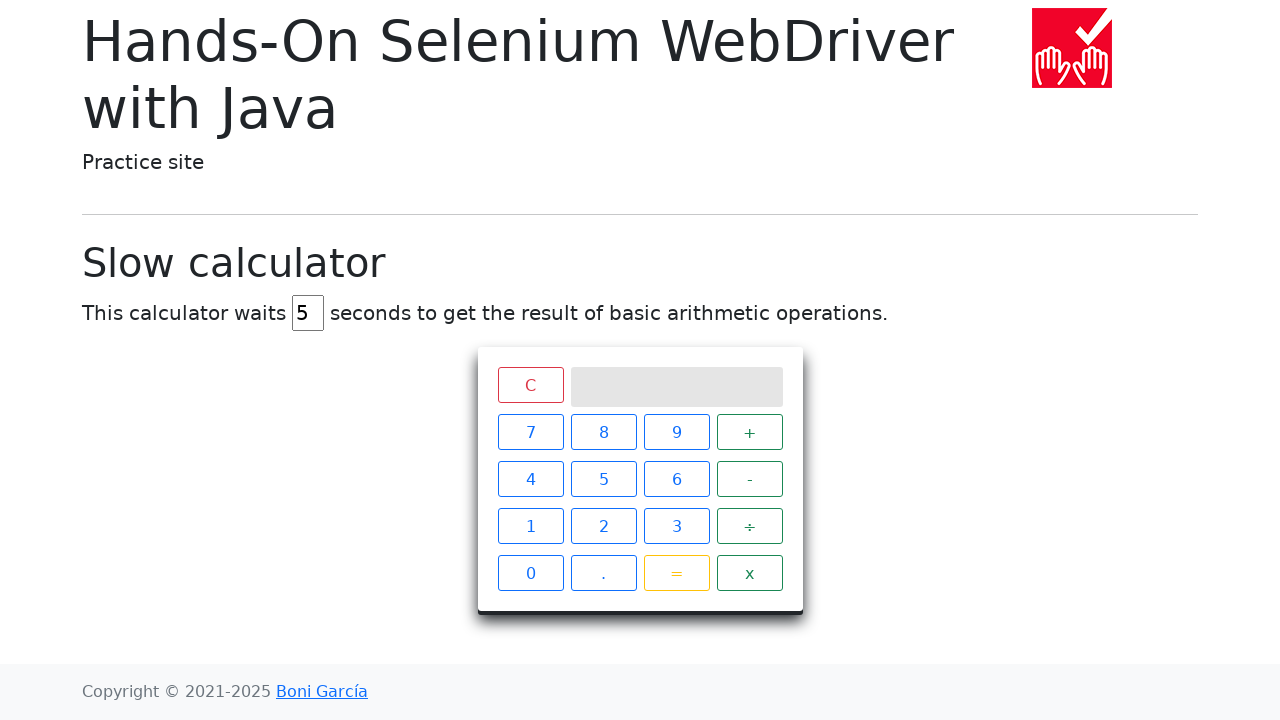

Navigated to slow calculator application
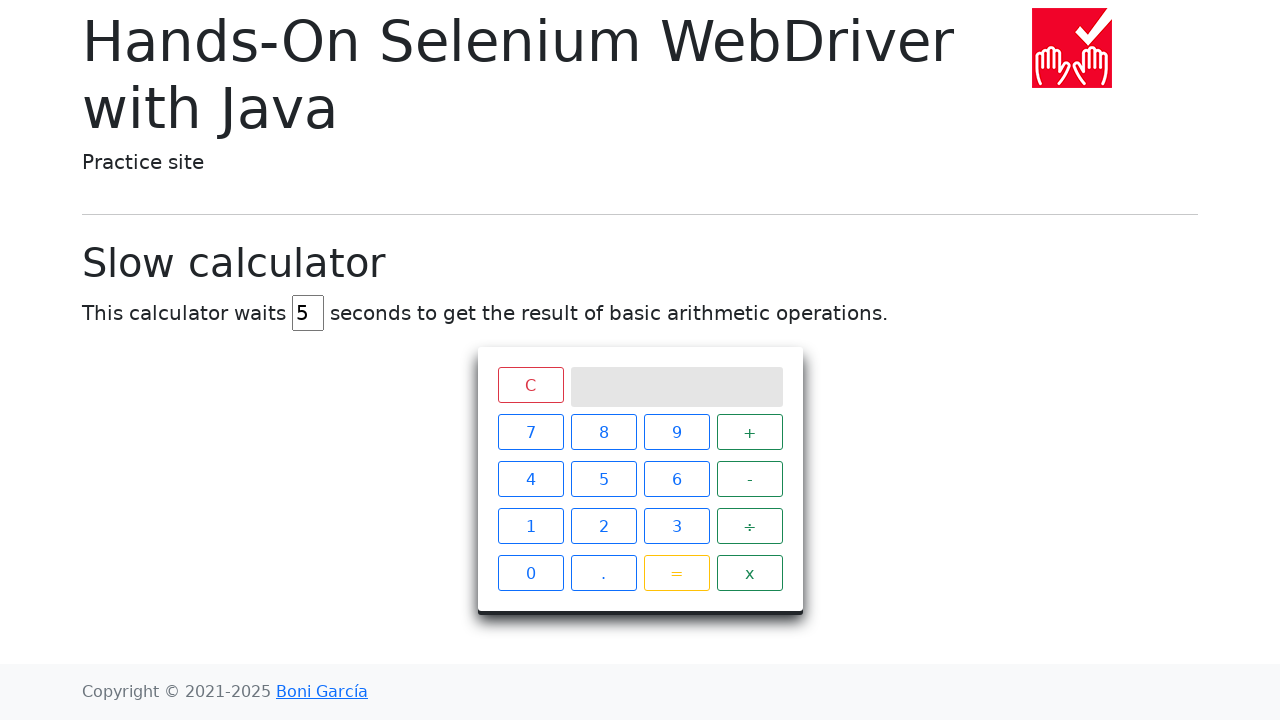

Cleared delay input field on #delay
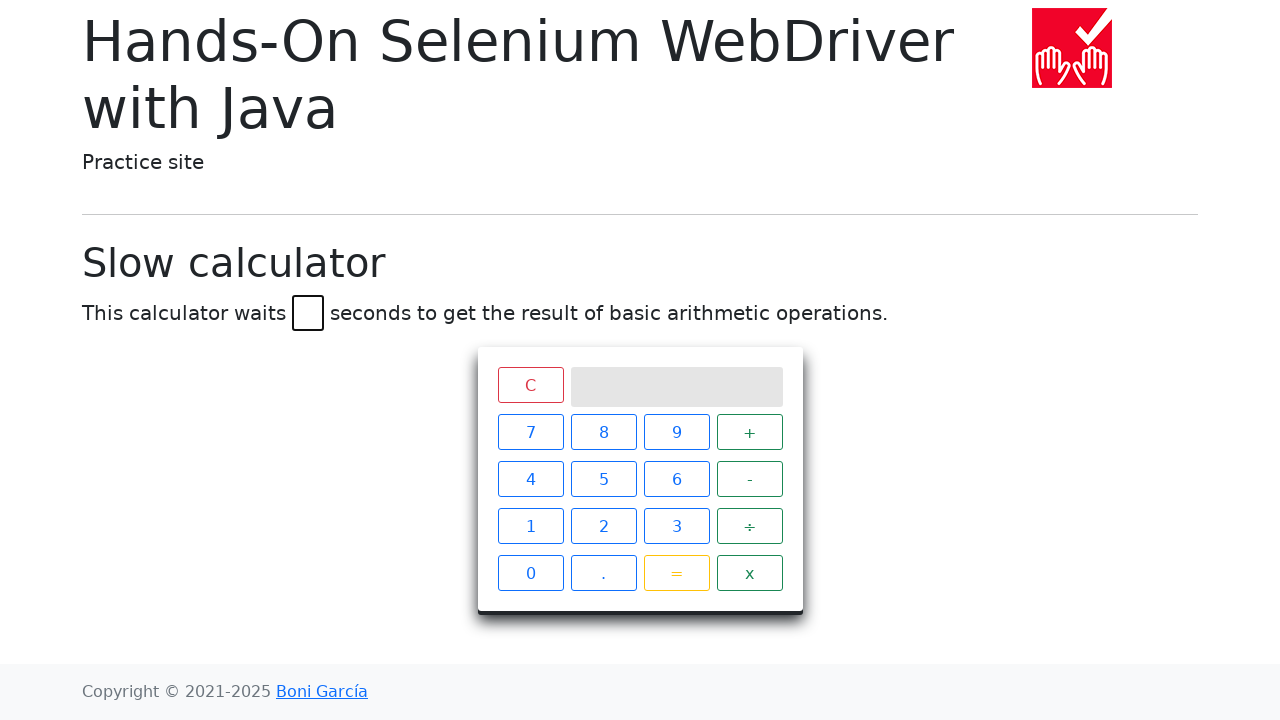

Set delay to 45 seconds on #delay
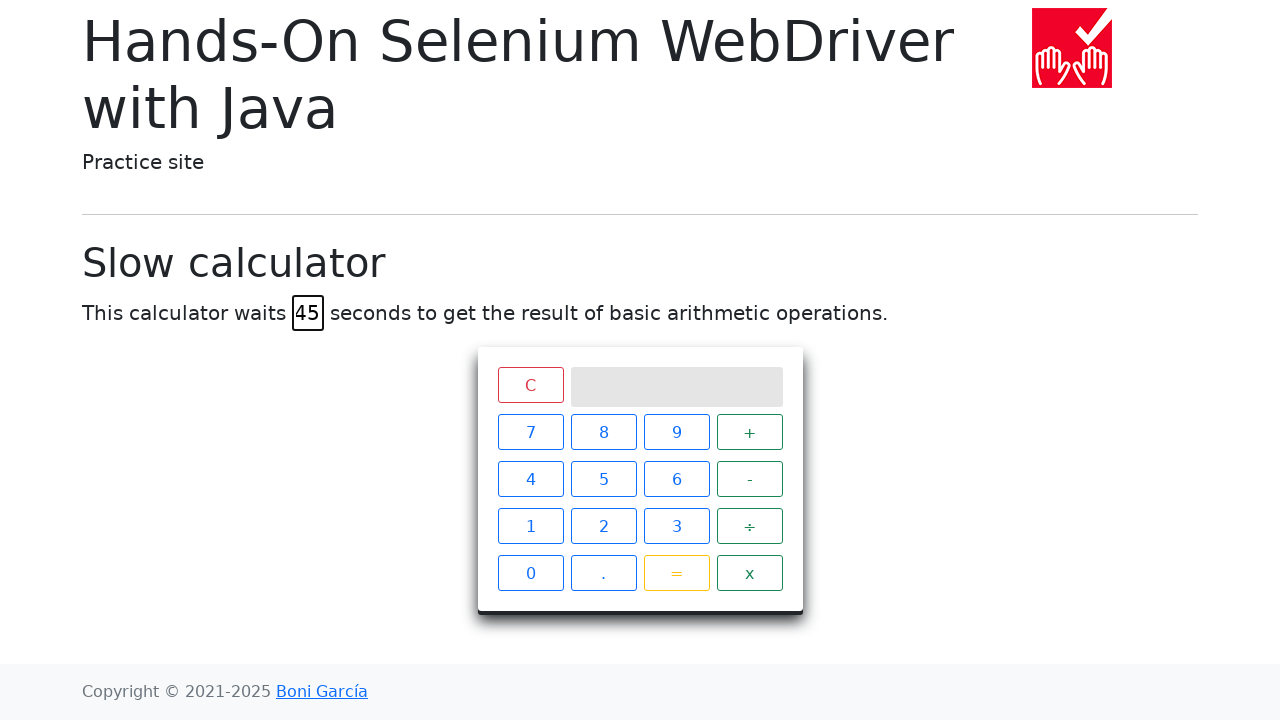

Clicked number 7 at (530, 432) on xpath=//span[contains(text(), '7')]
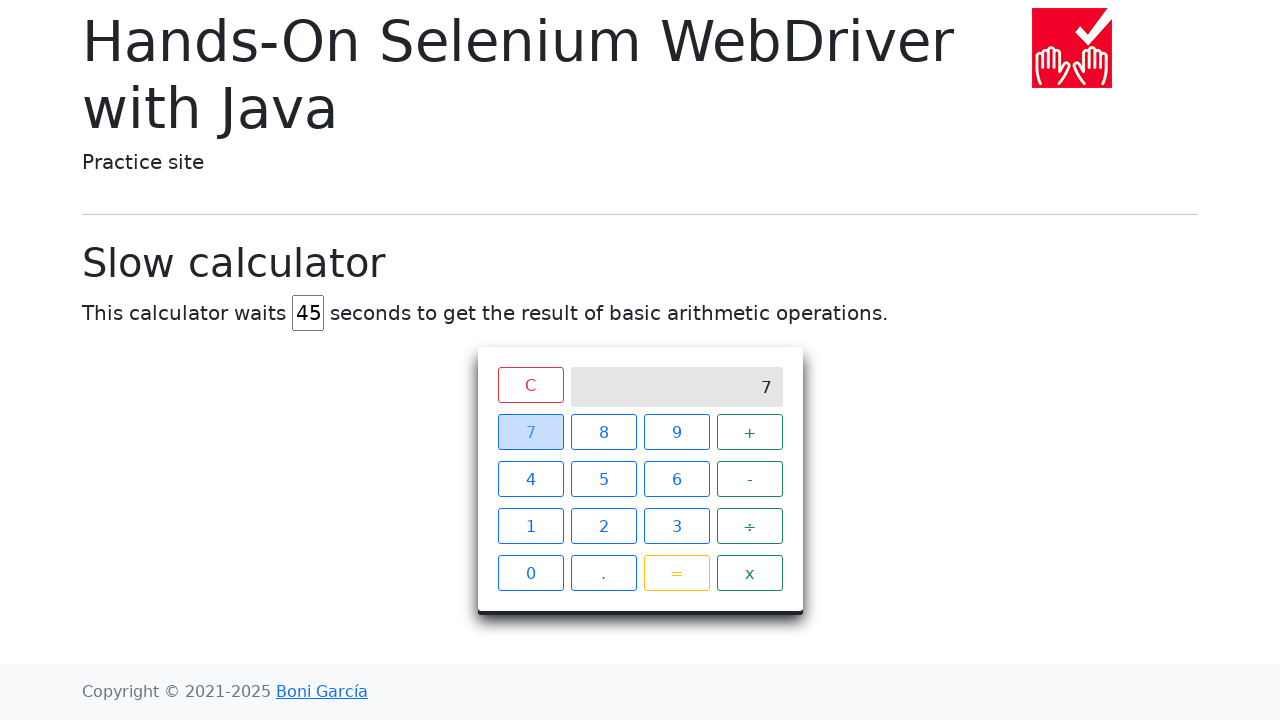

Clicked plus operator at (750, 432) on xpath=//span[contains(text(), '+')]
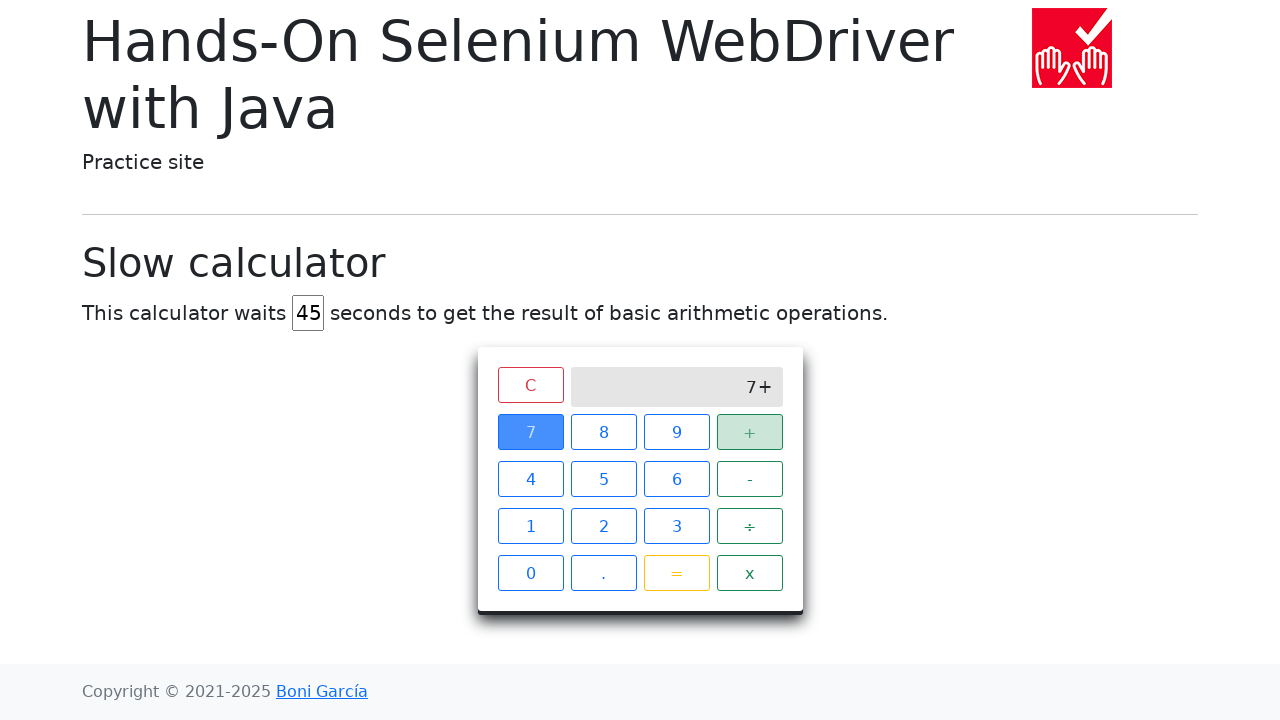

Clicked number 8 at (604, 432) on xpath=//span[contains(text(), '8')]
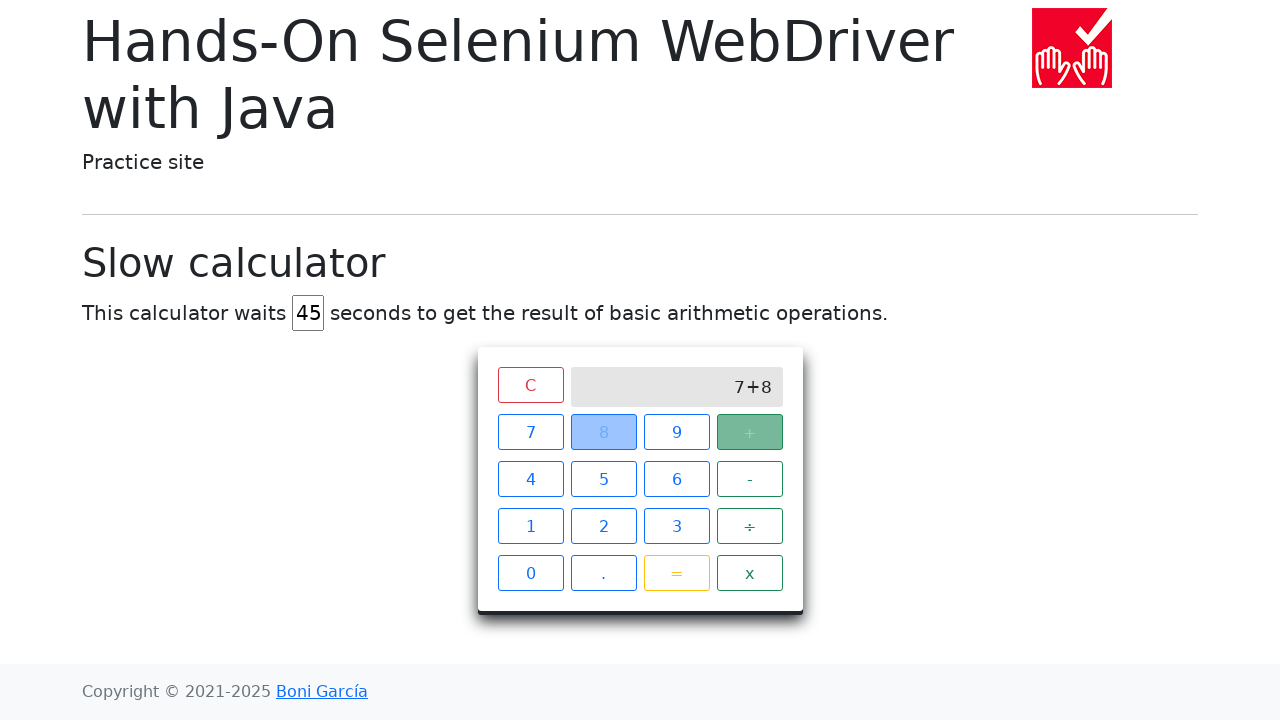

Clicked equals button at (676, 573) on xpath=//span[contains(text(), '=')]
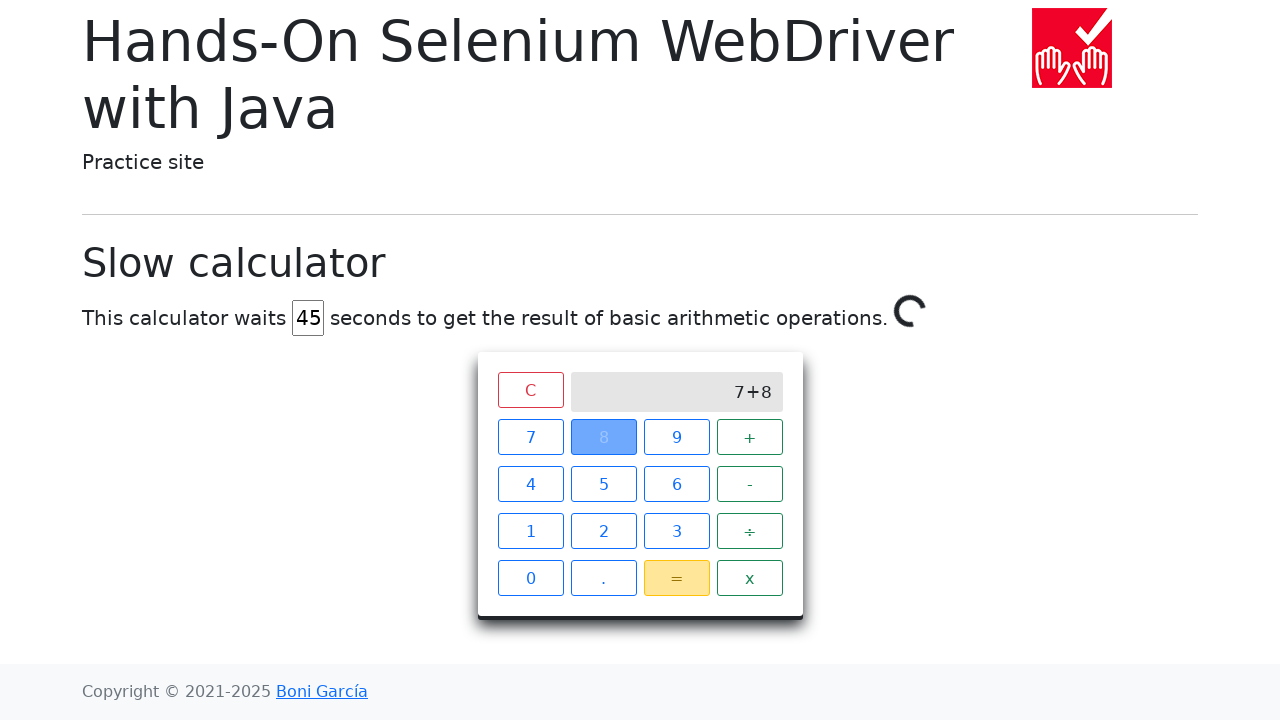

Result calculated and displayed as 15
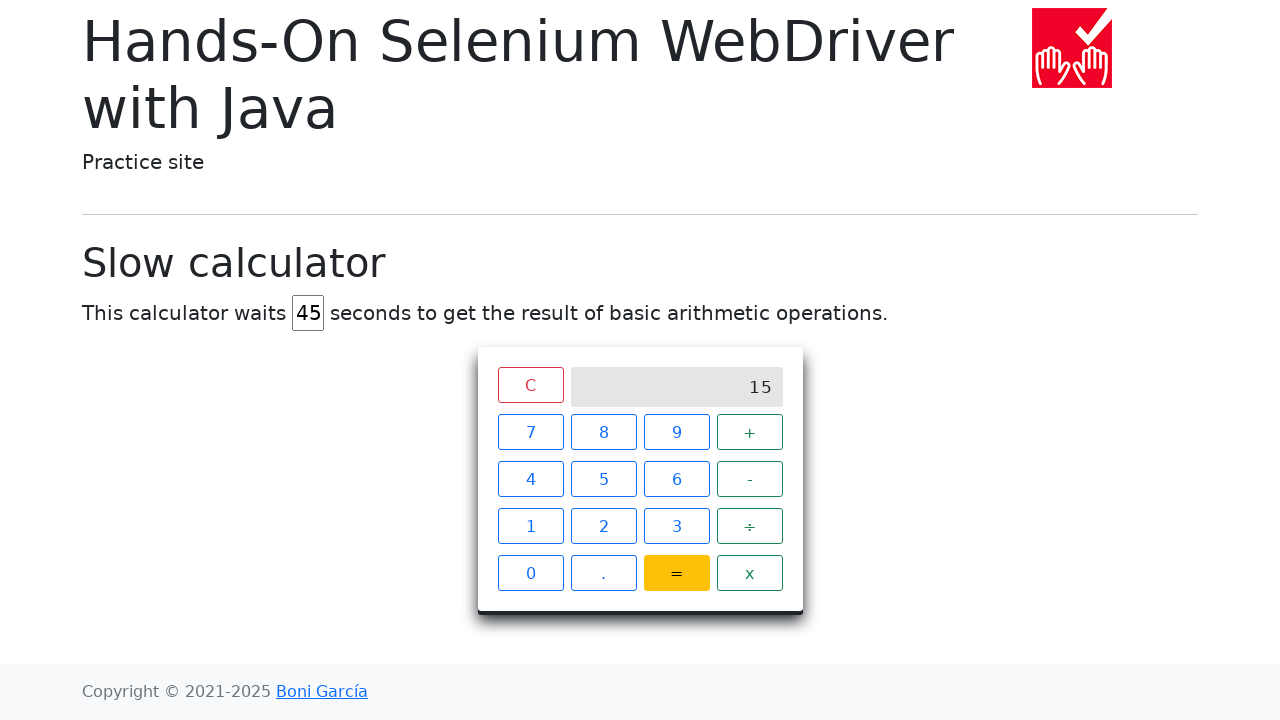

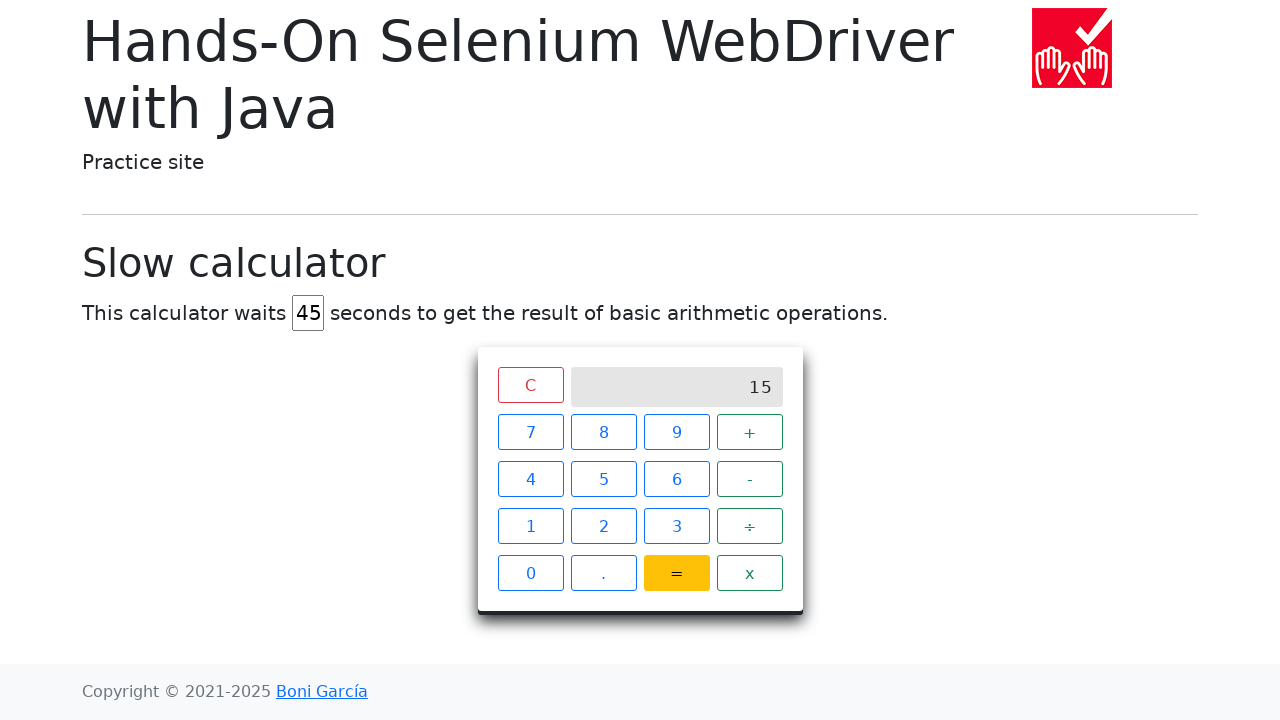